Tests dropdown selection functionality by selecting an option from a dropdown menu using index selection

Starting URL: https://the-internet.herokuapp.com/dropdown

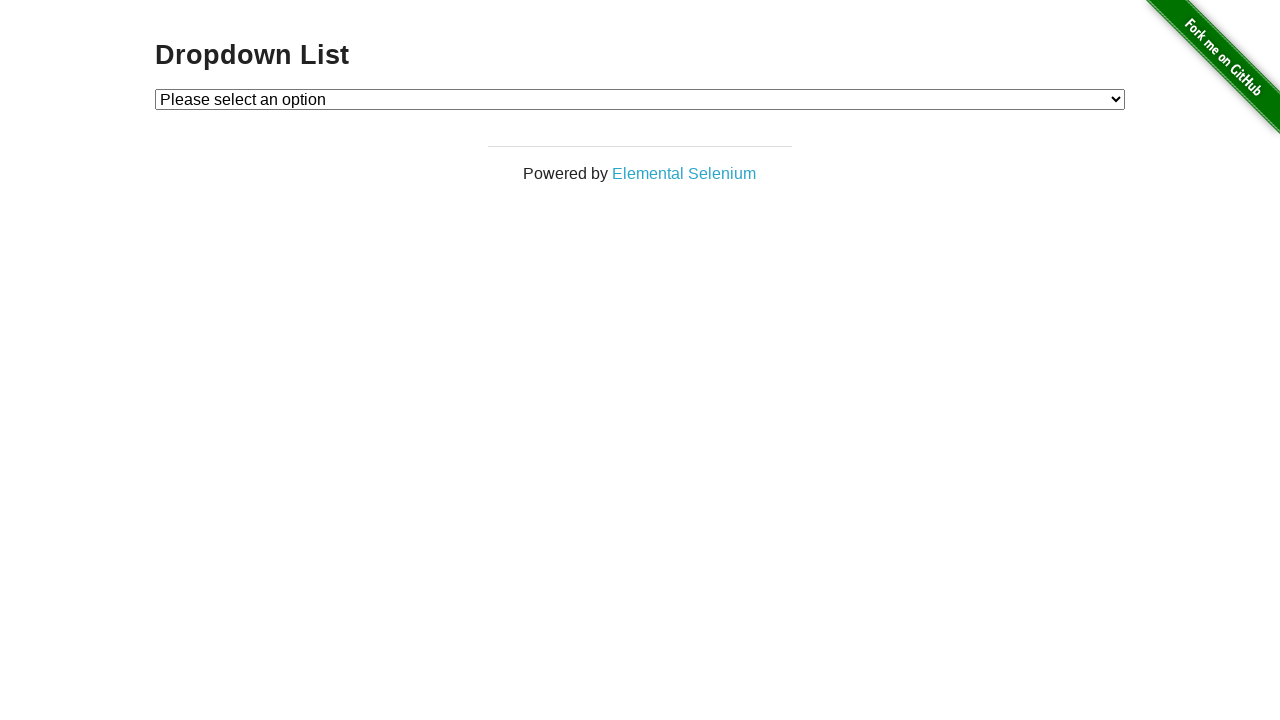

Navigated to dropdown page
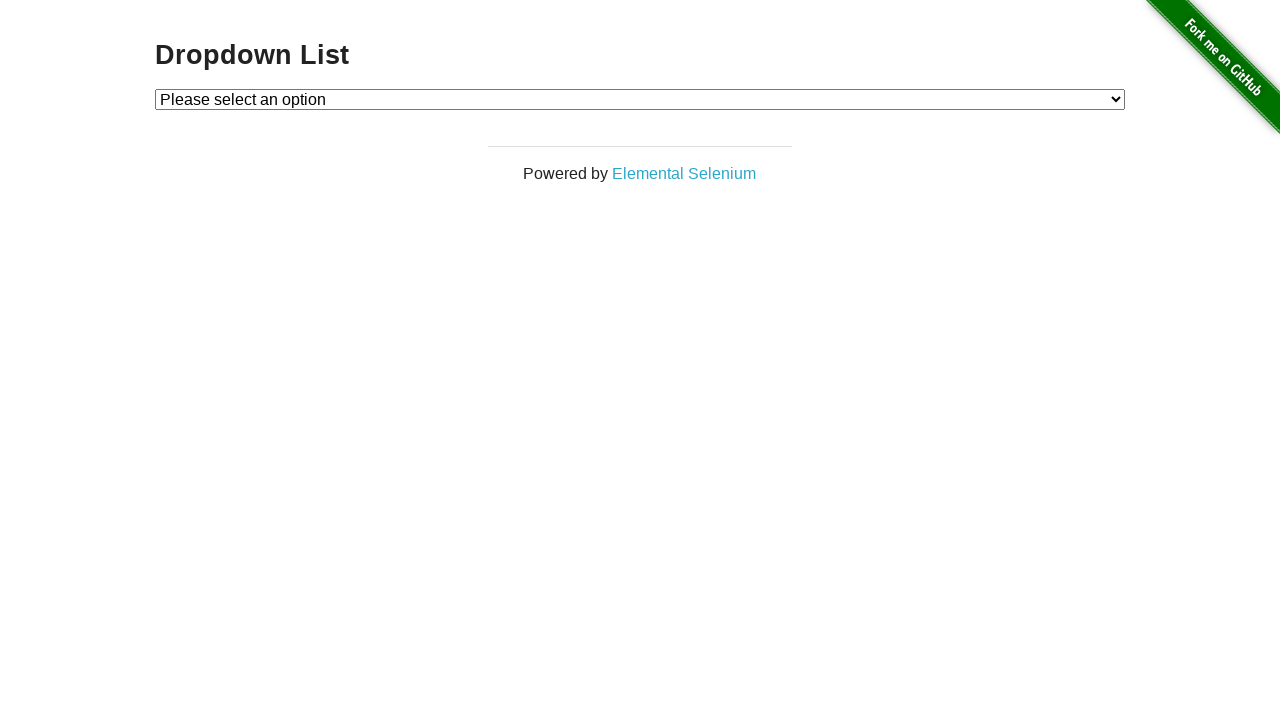

Selected option from dropdown menu using index 1 on #dropdown
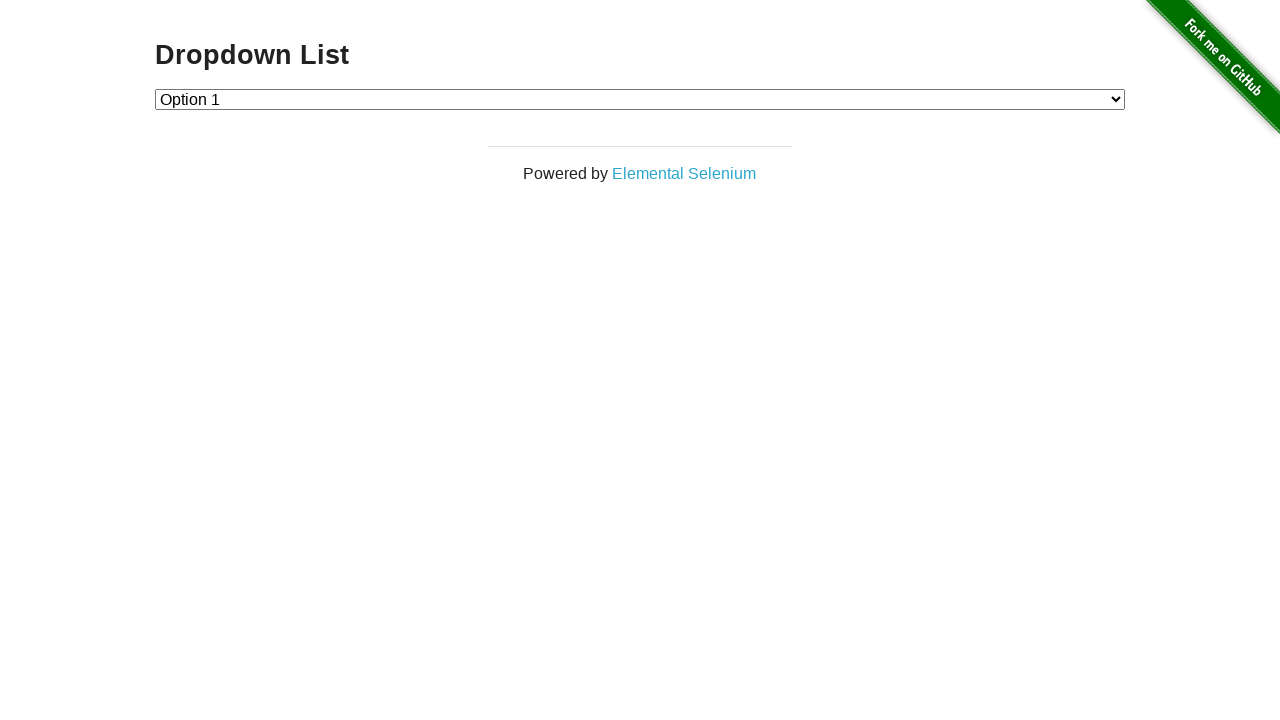

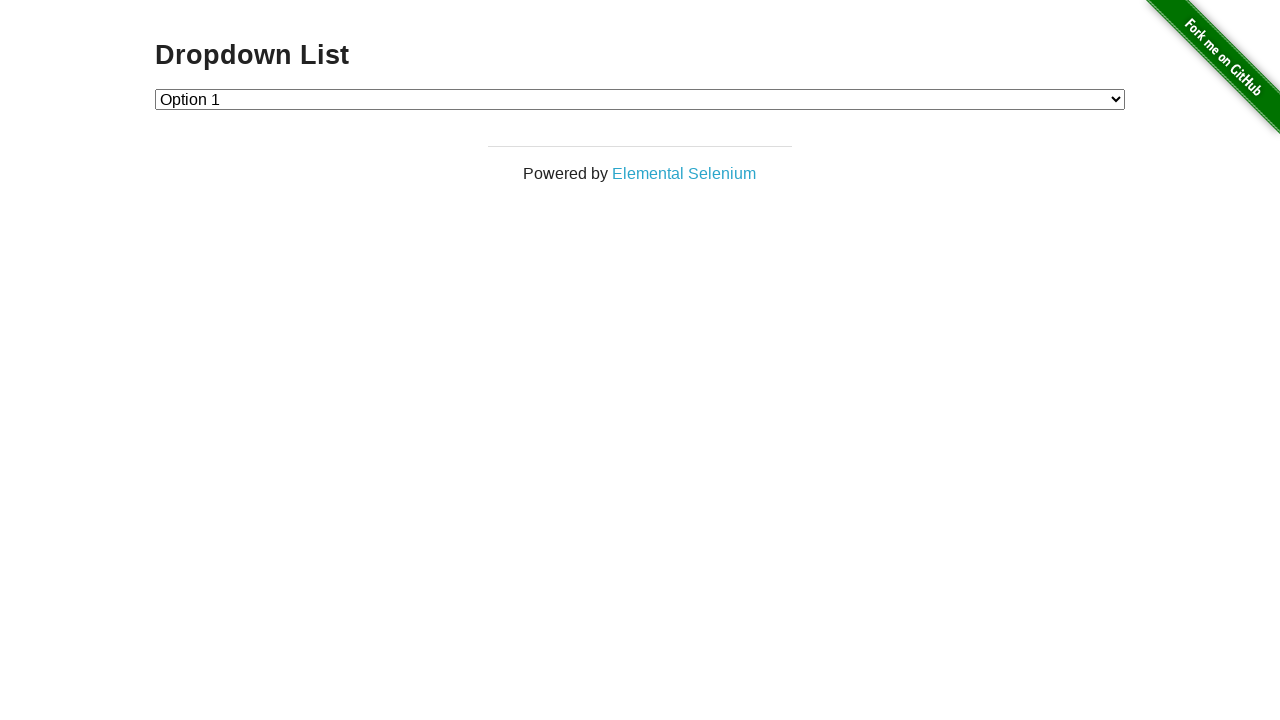